Tests a dynamic table feature by expanding the "Table Data" section, inserting JSON data into a textarea, and clicking refresh to update the table.

Starting URL: https://testpages.herokuapp.com/styled/tag/dynamic-table.html

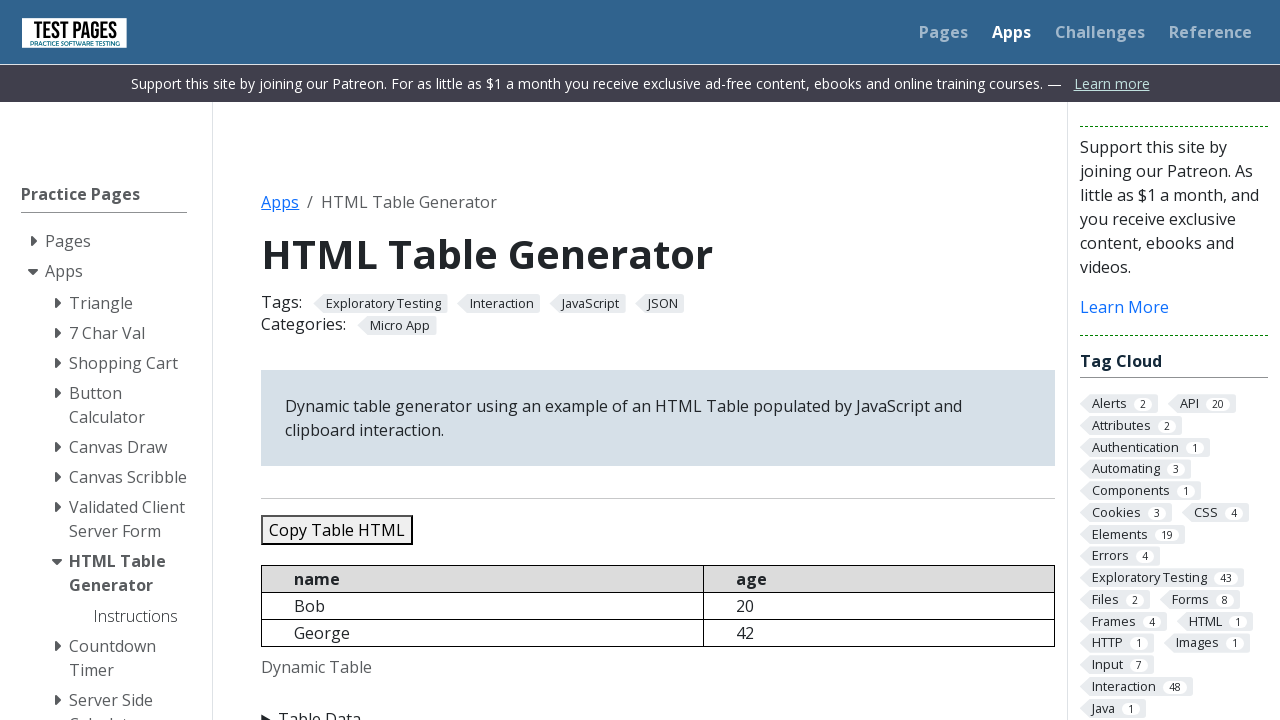

Table Data section became visible
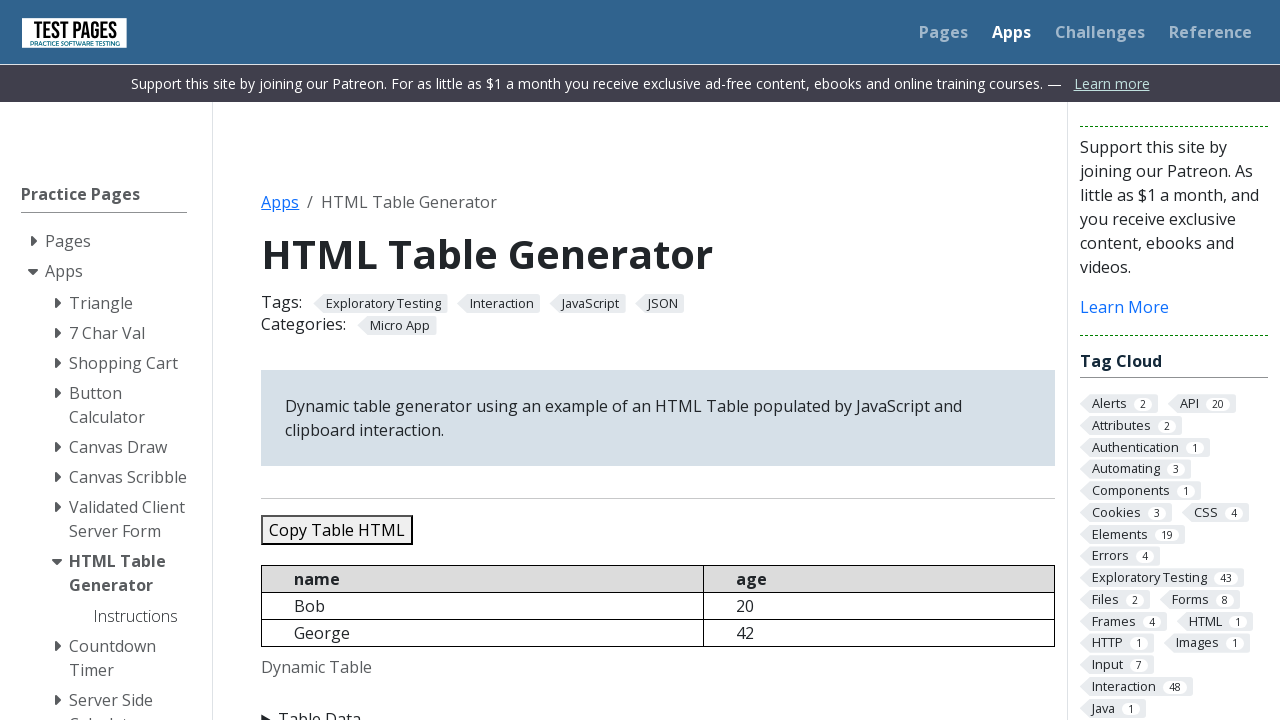

Clicked Table Data summary to expand section at (658, 708) on xpath=//summary[normalize-space()='Table Data']
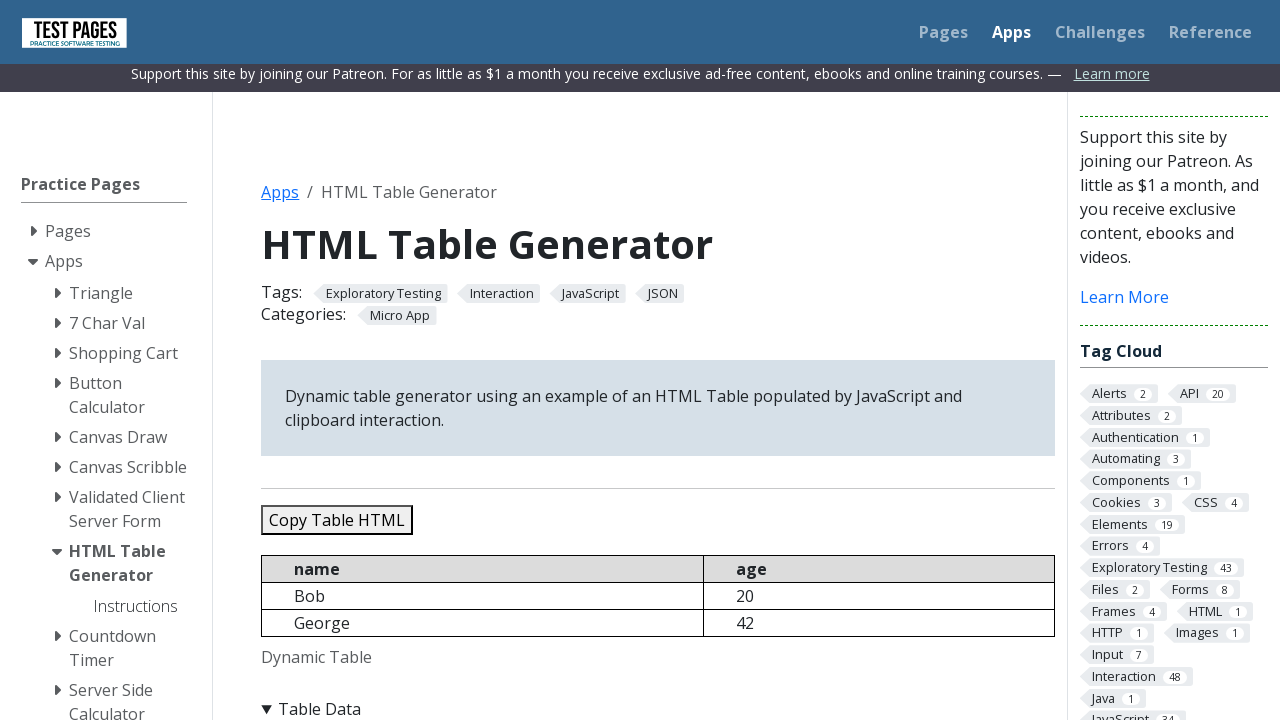

Inserted JSON data into textarea with 3 test records on //textarea[@id='jsondata']
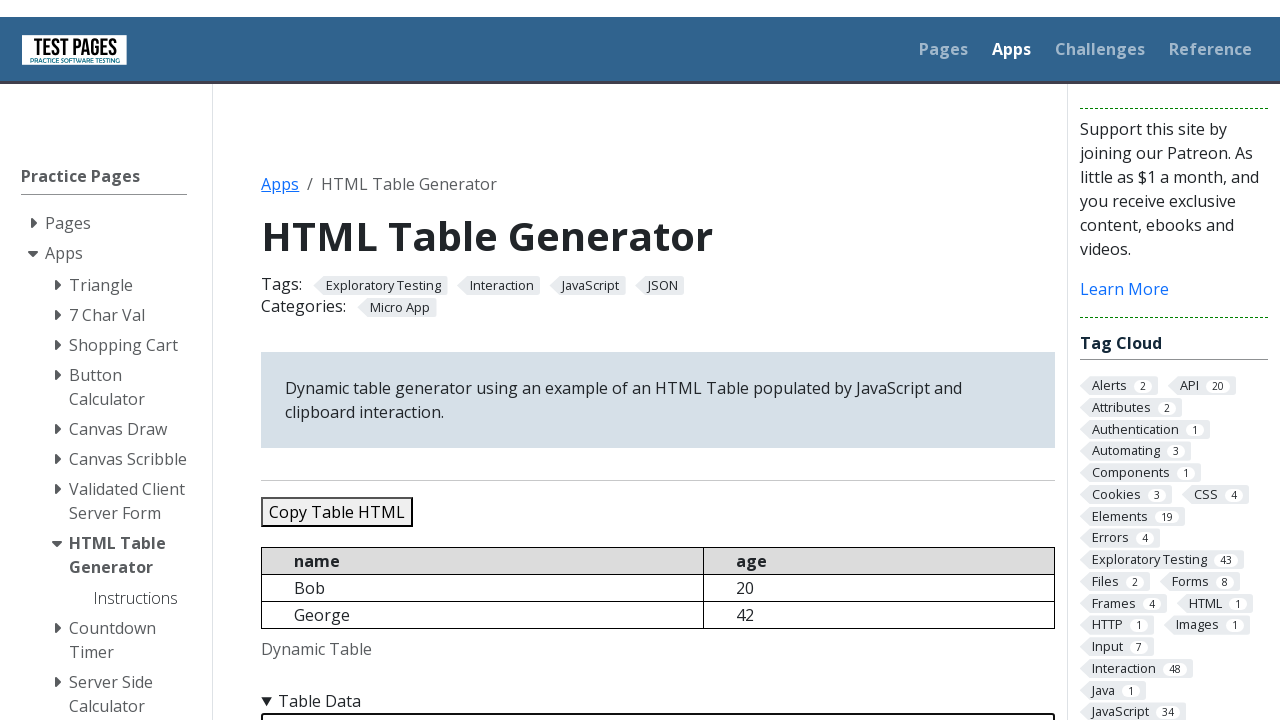

Clicked refresh table button to update dynamic table at (359, 360) on xpath=//button[@id='refreshtable']
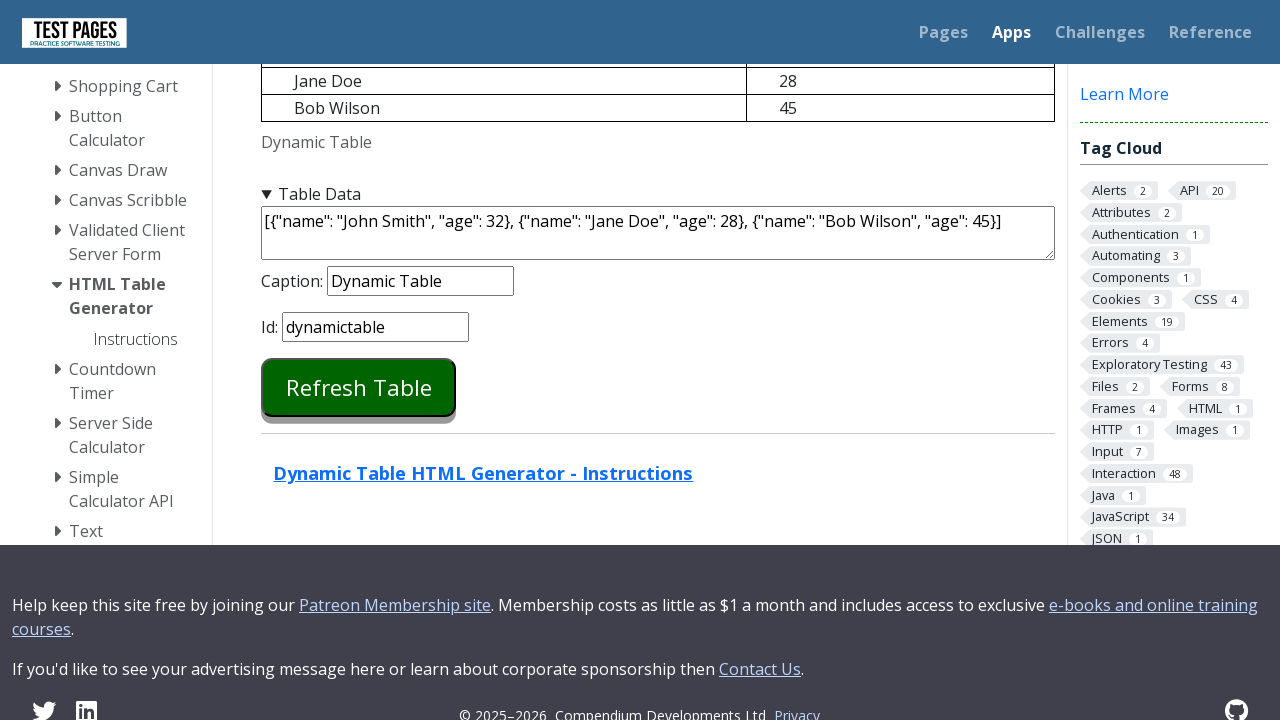

Waited for table to update
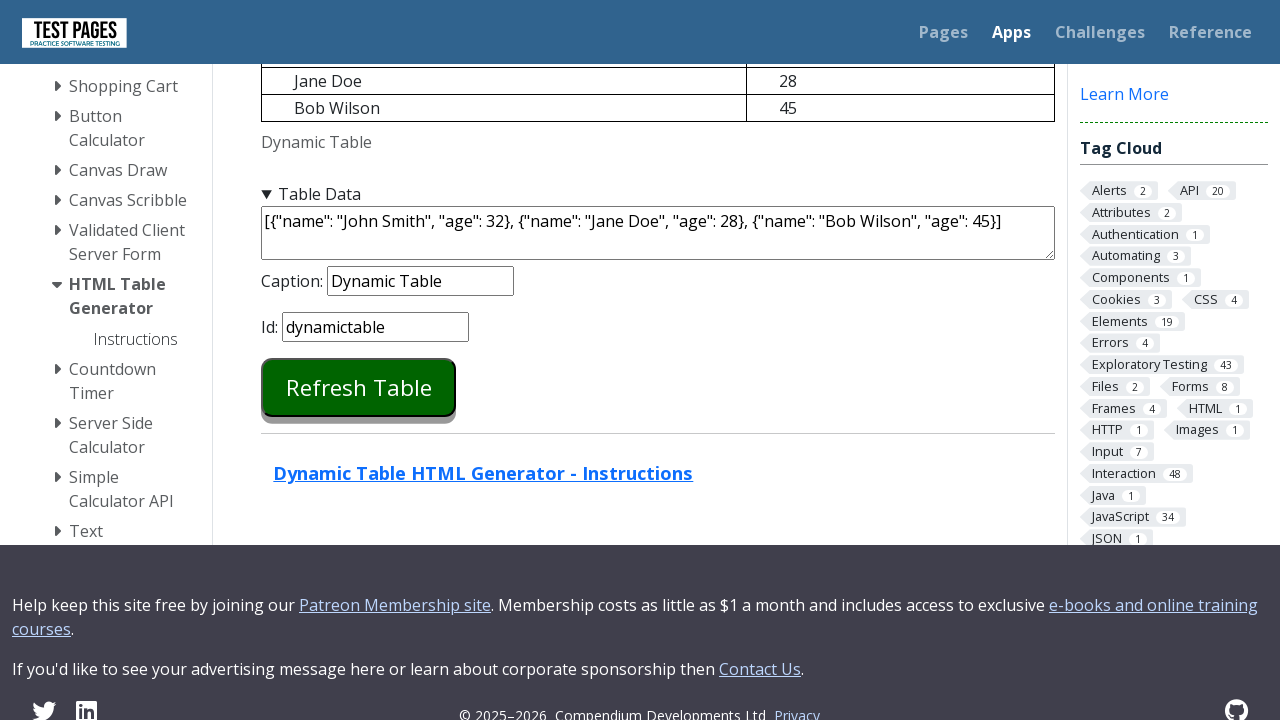

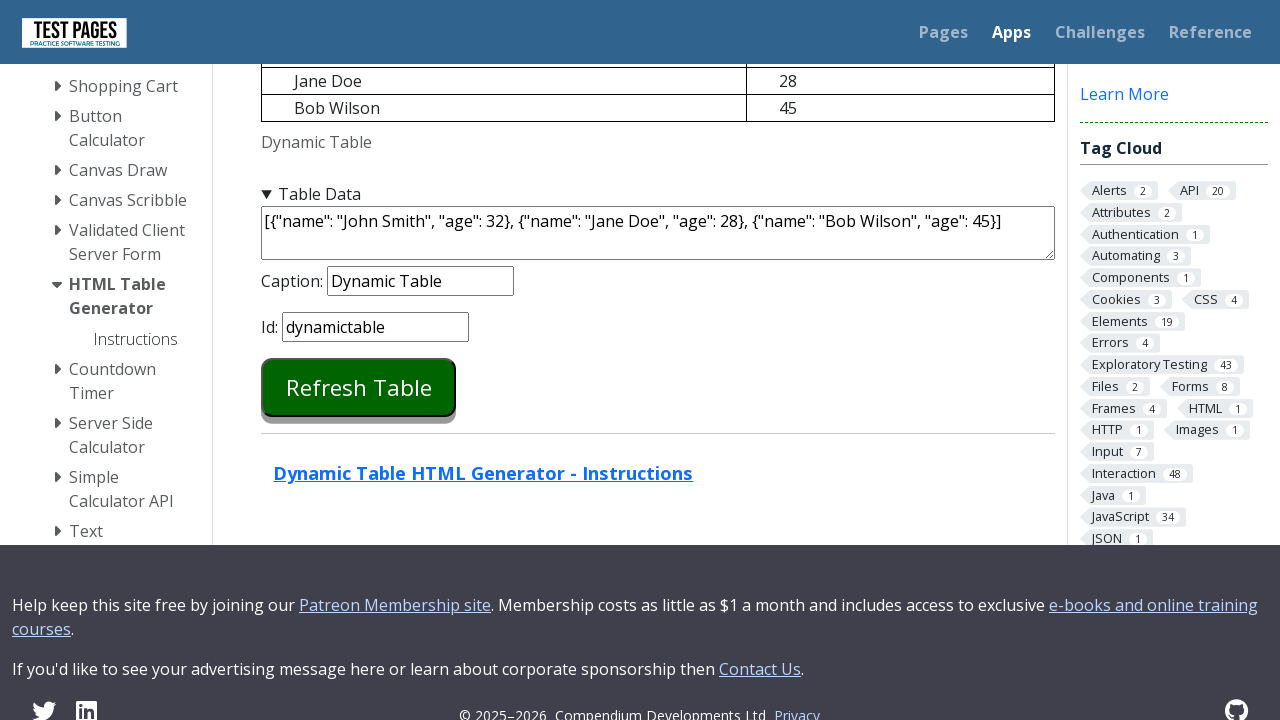